Tests auto-suggest dropdown functionality by typing a partial country name and selecting "India" from the suggestions that appear

Starting URL: https://rahulshettyacademy.com/dropdownsPractise/

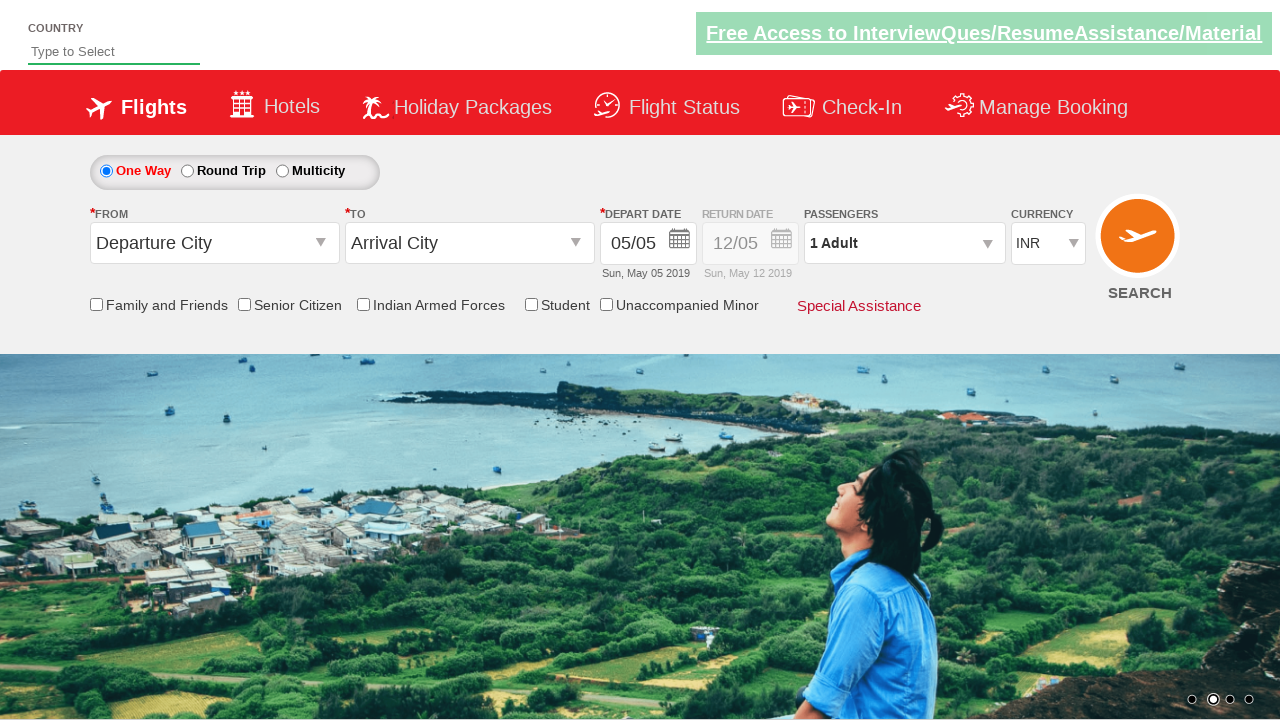

Typed 'ind' in the auto-suggest field on #autosuggest
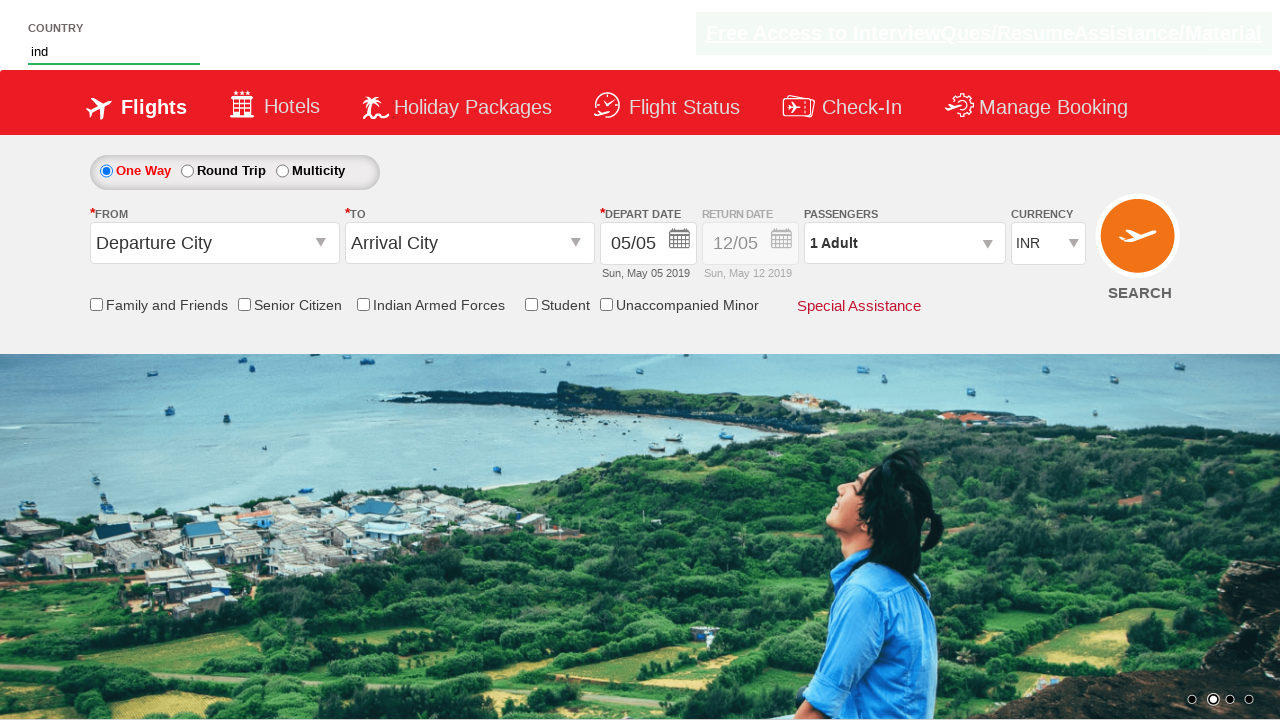

Auto-suggest dropdown appeared with suggestions
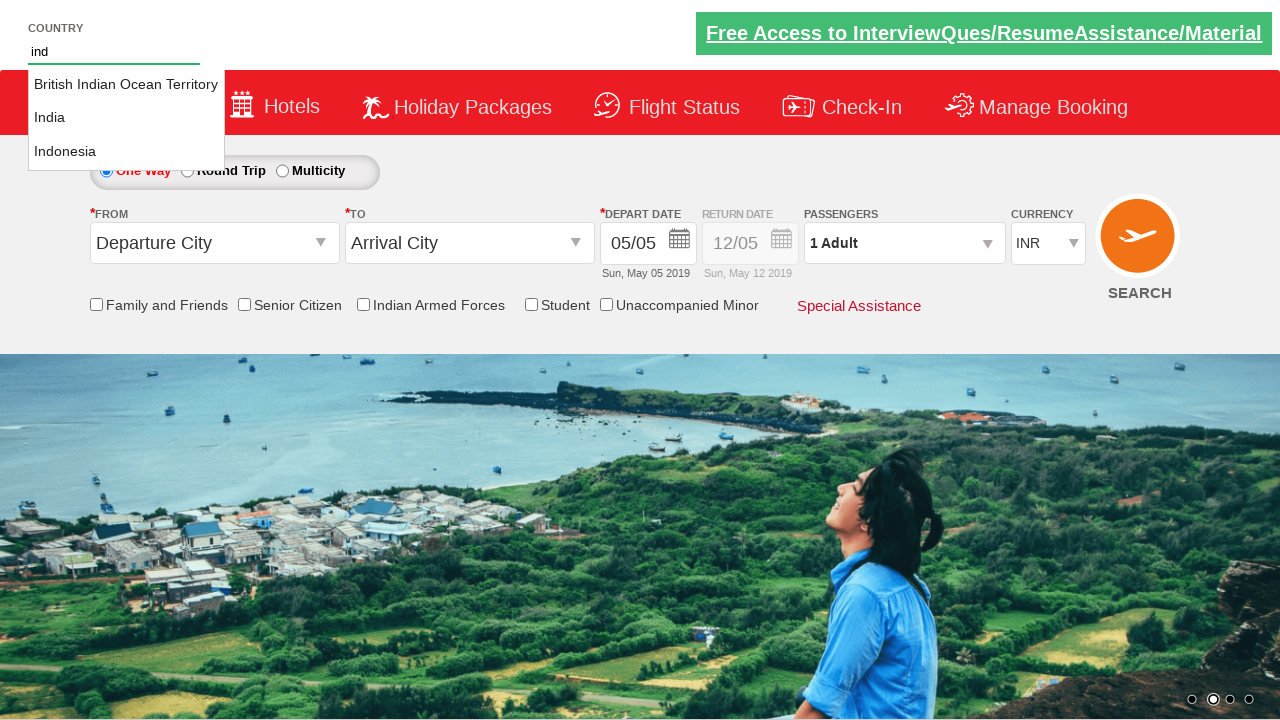

Retrieved all suggestion options from dropdown
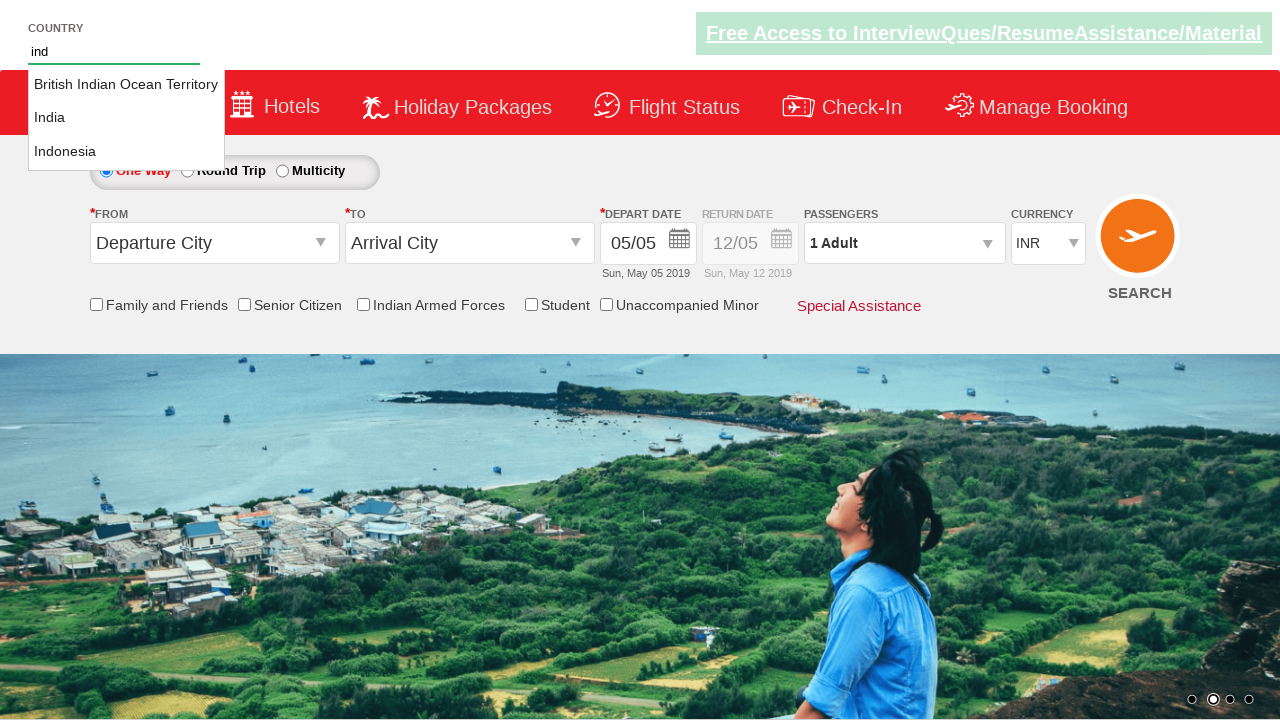

Selected 'India' from the auto-suggest dropdown at (126, 118) on li.ui-menu-item a >> nth=1
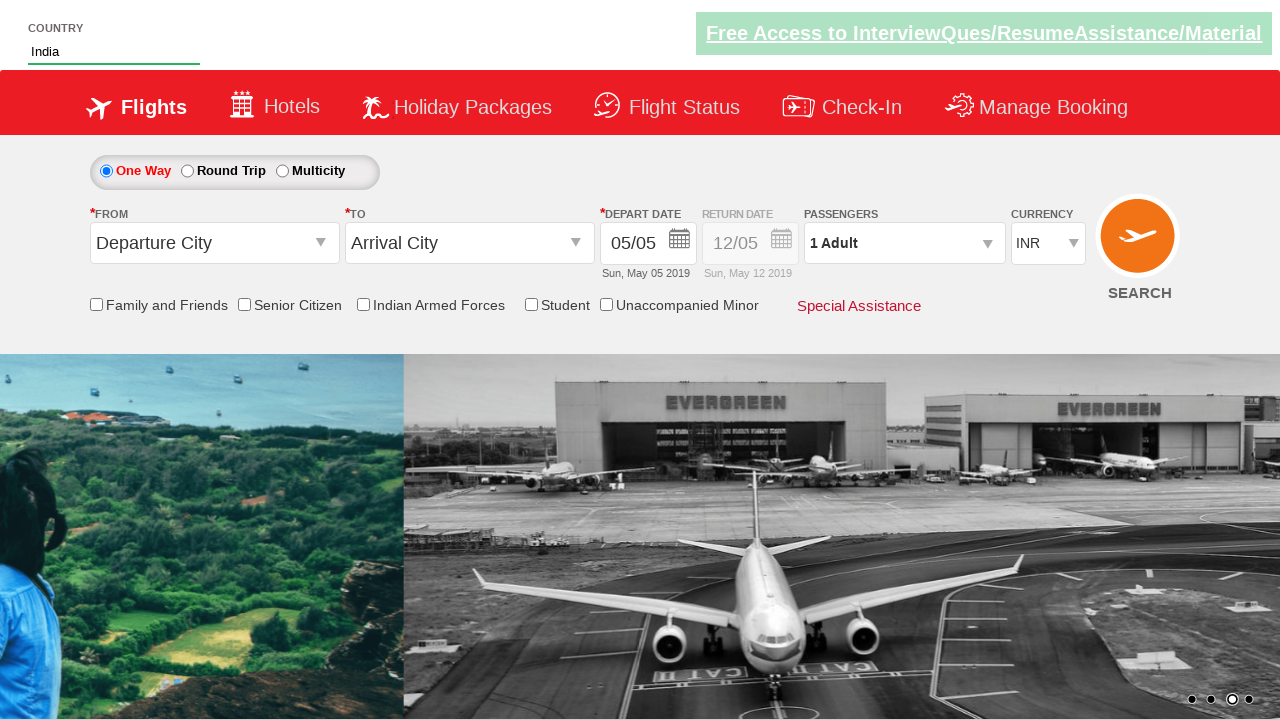

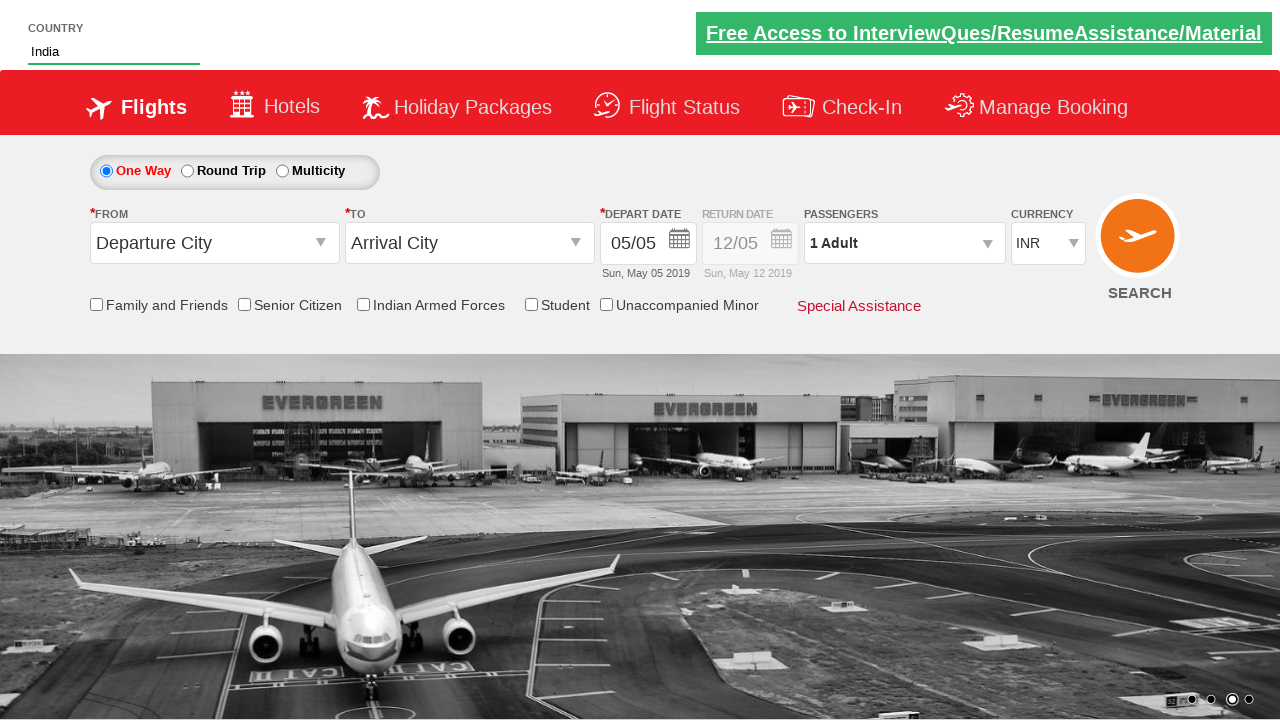